Tests the shopping cart functionality by searching for products, clicking on a product, adding it to cart, and navigating to checkout

Starting URL: https://www.panoramamoveis.com.br

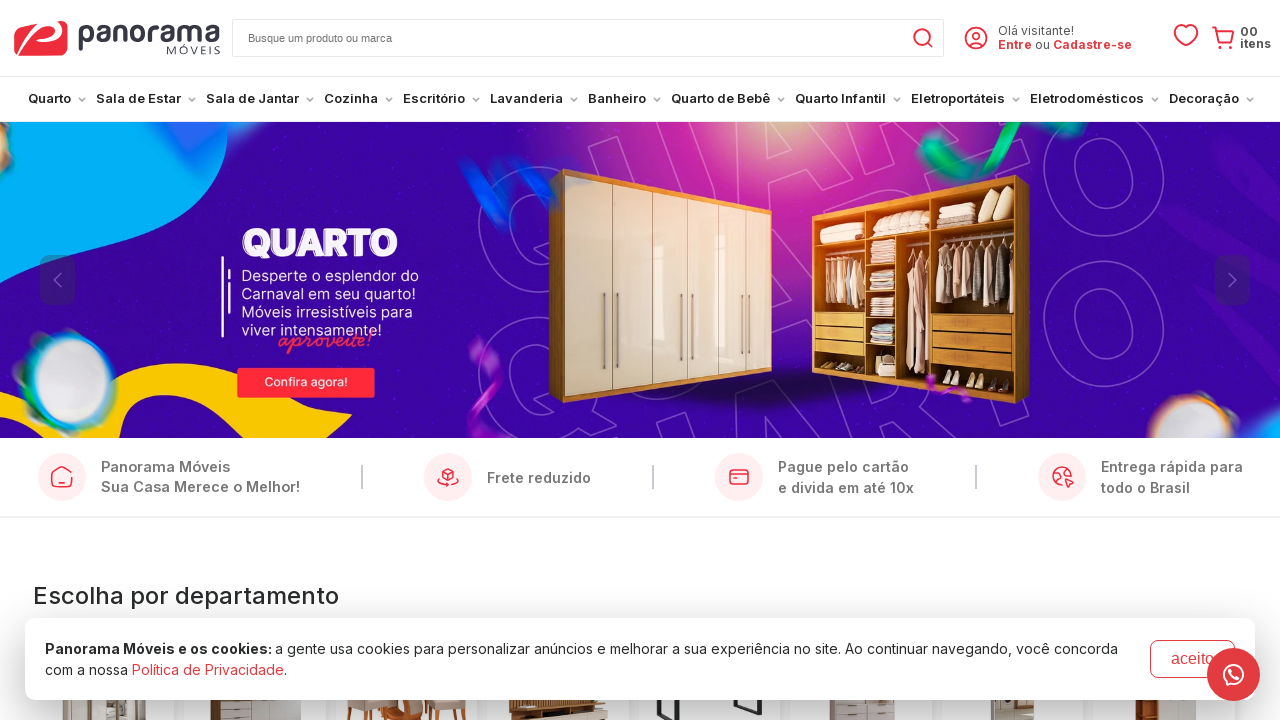

Filled search box with 'Panela' on #buscaGlobal
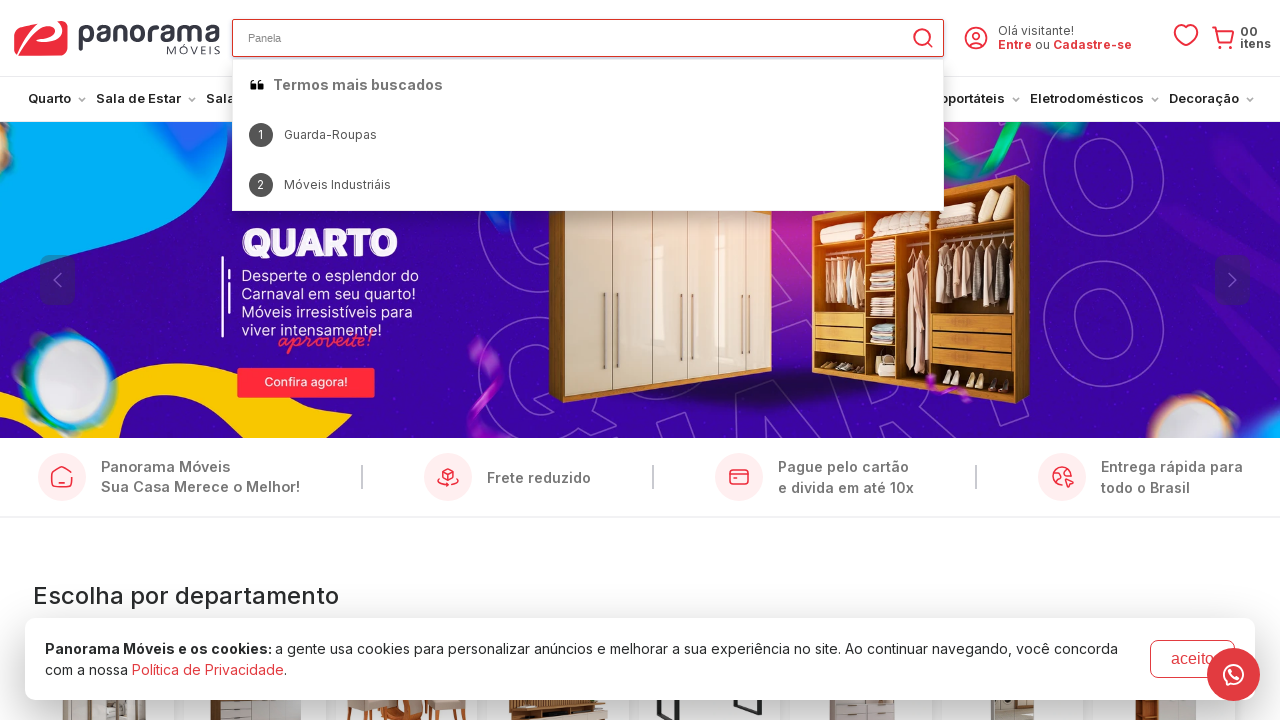

Cleared search box on #buscaGlobal
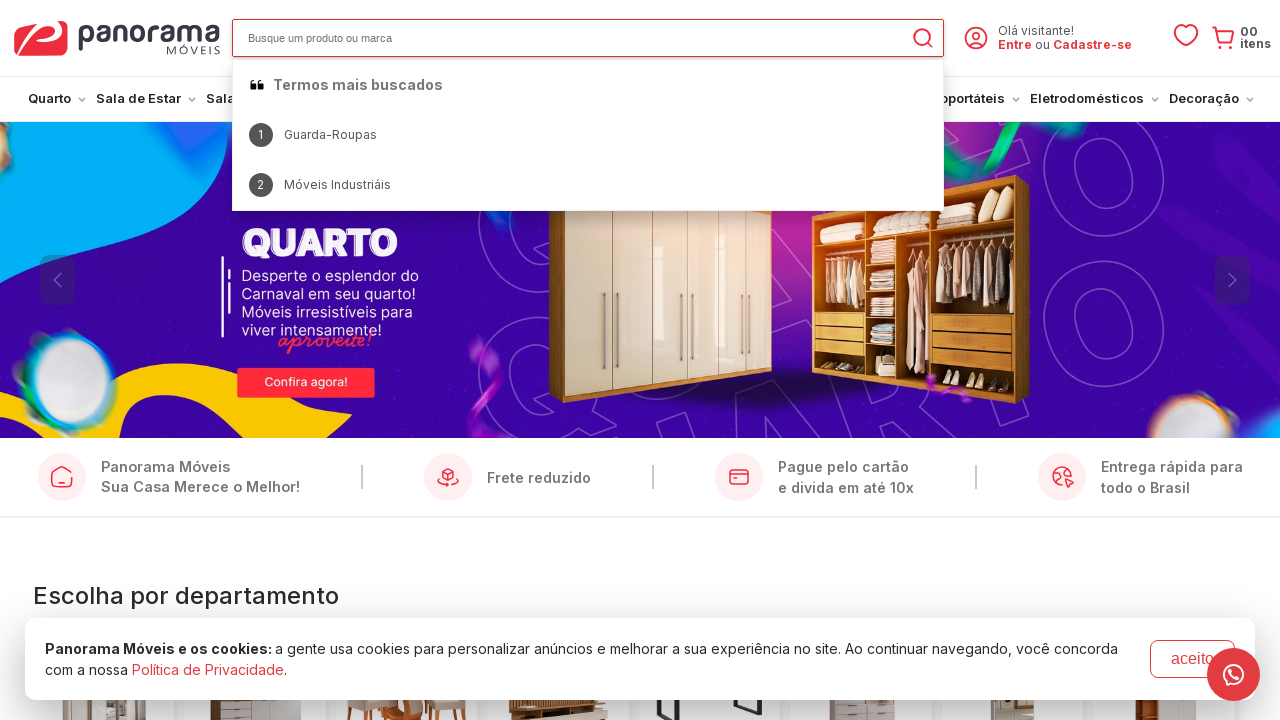

Filled search box with 'Mesa' on #buscaGlobal
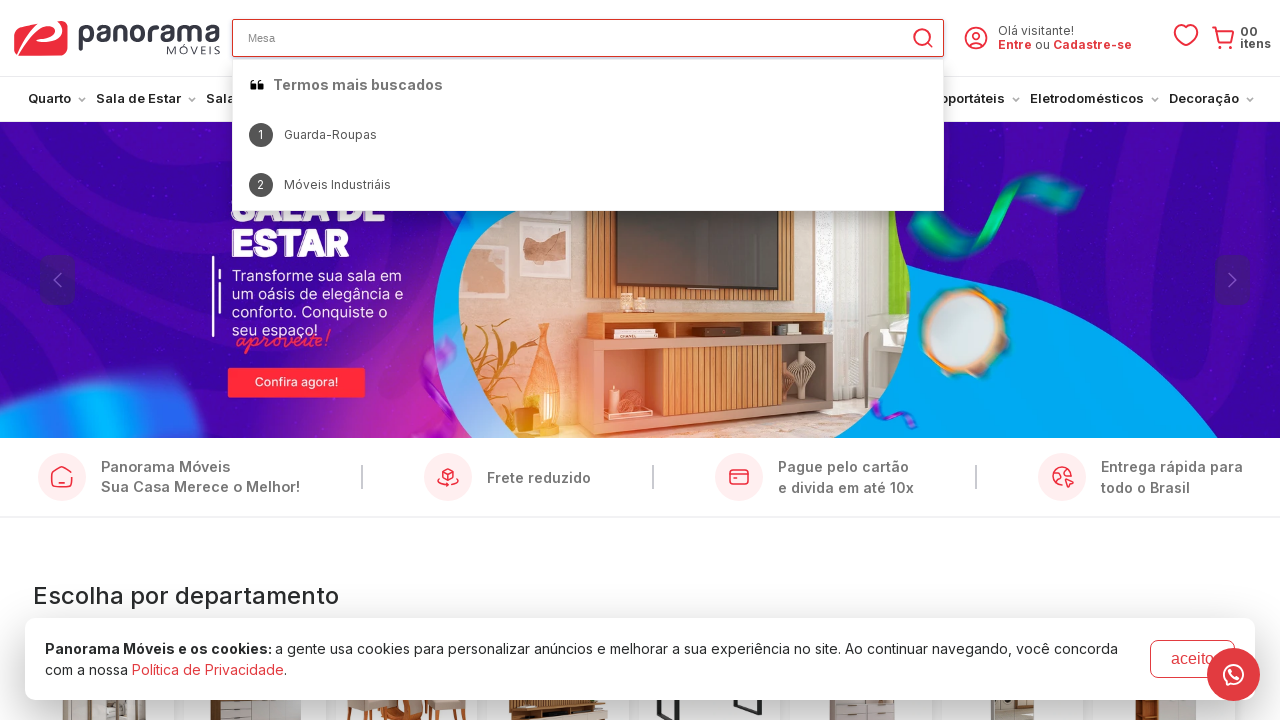

Clicked search button to search for 'Mesa' at (923, 38) on .searchForm-btn
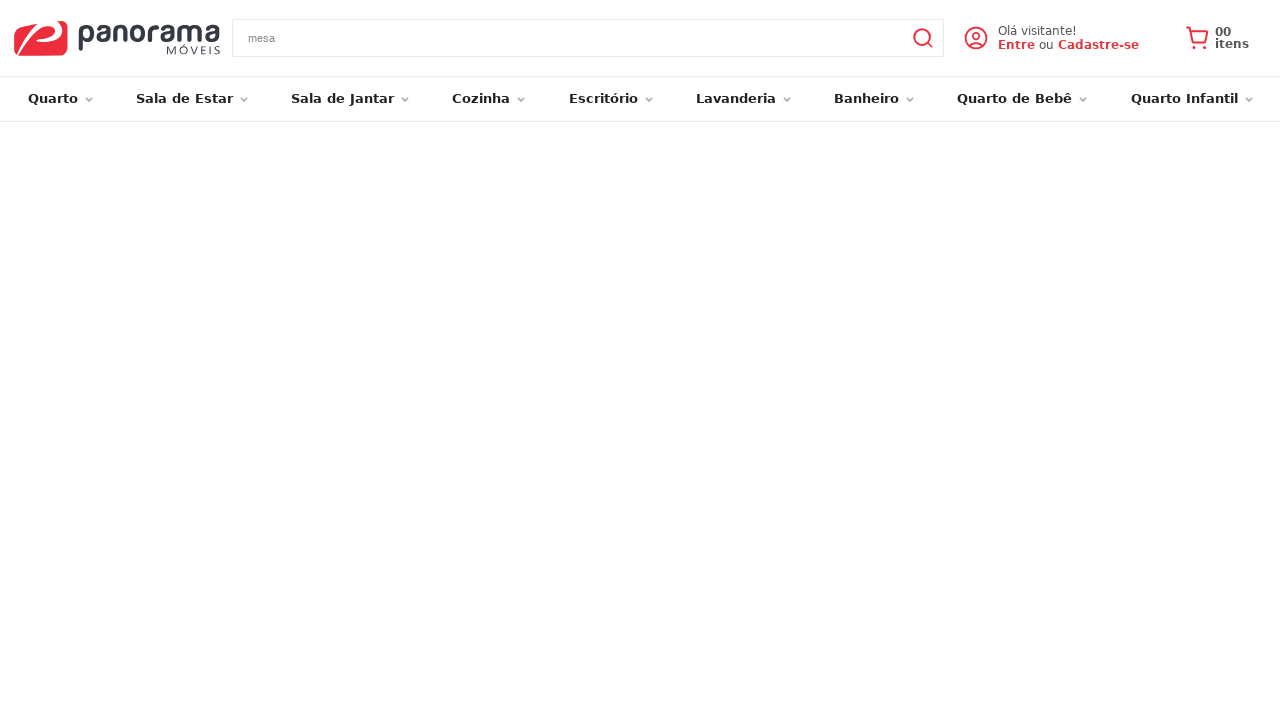

Clicked on first product in search results at (444, 436) on .product
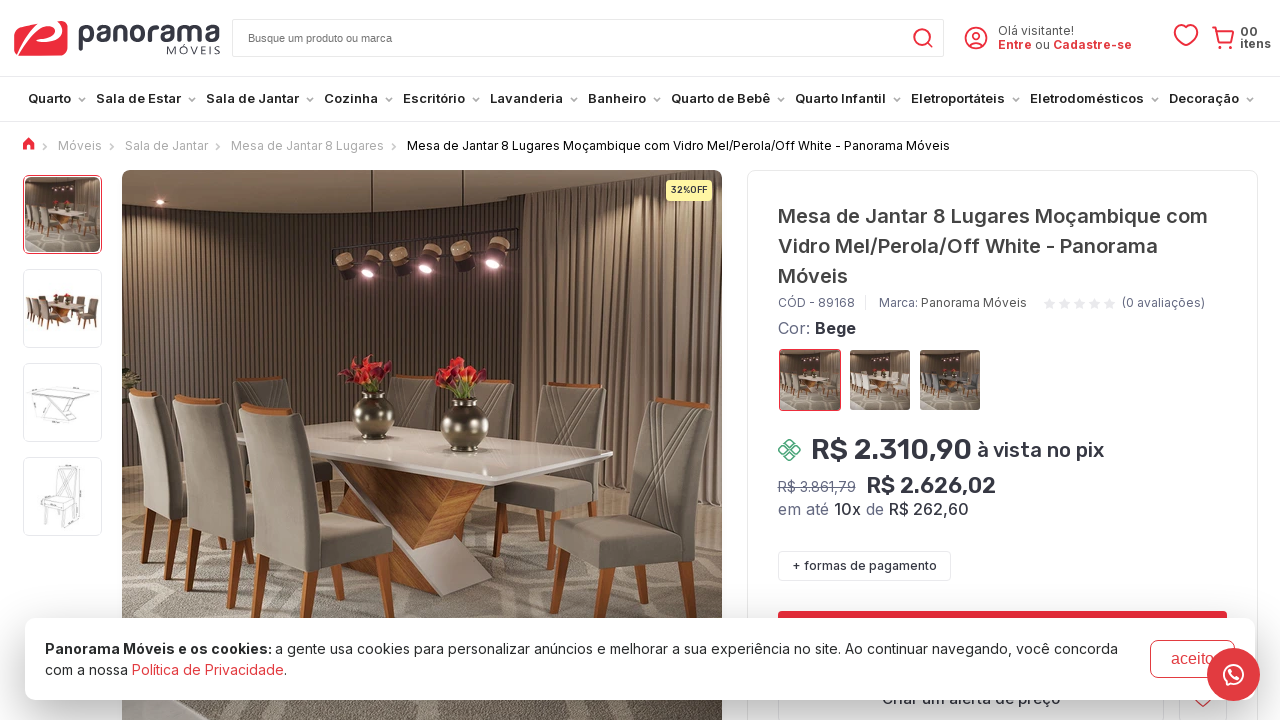

Clicked 'Add to Cart' button at (877, 360) on .addCarrinho
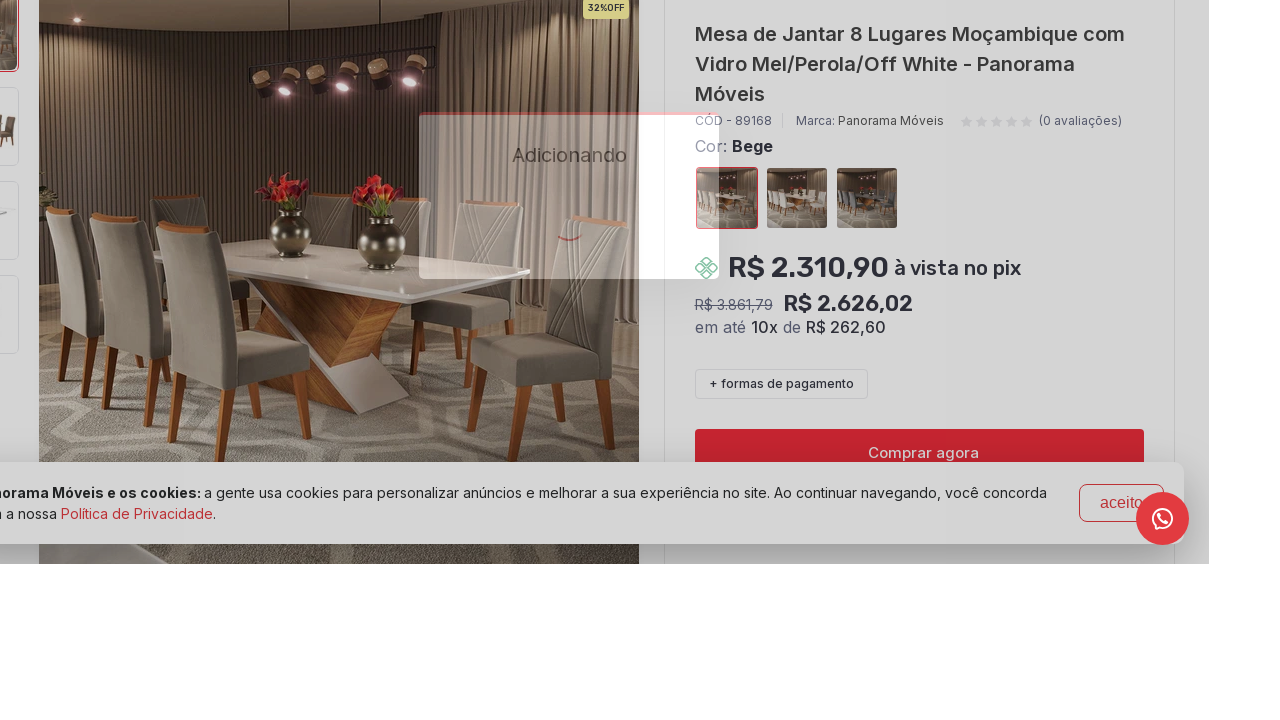

Navigated to checkout page
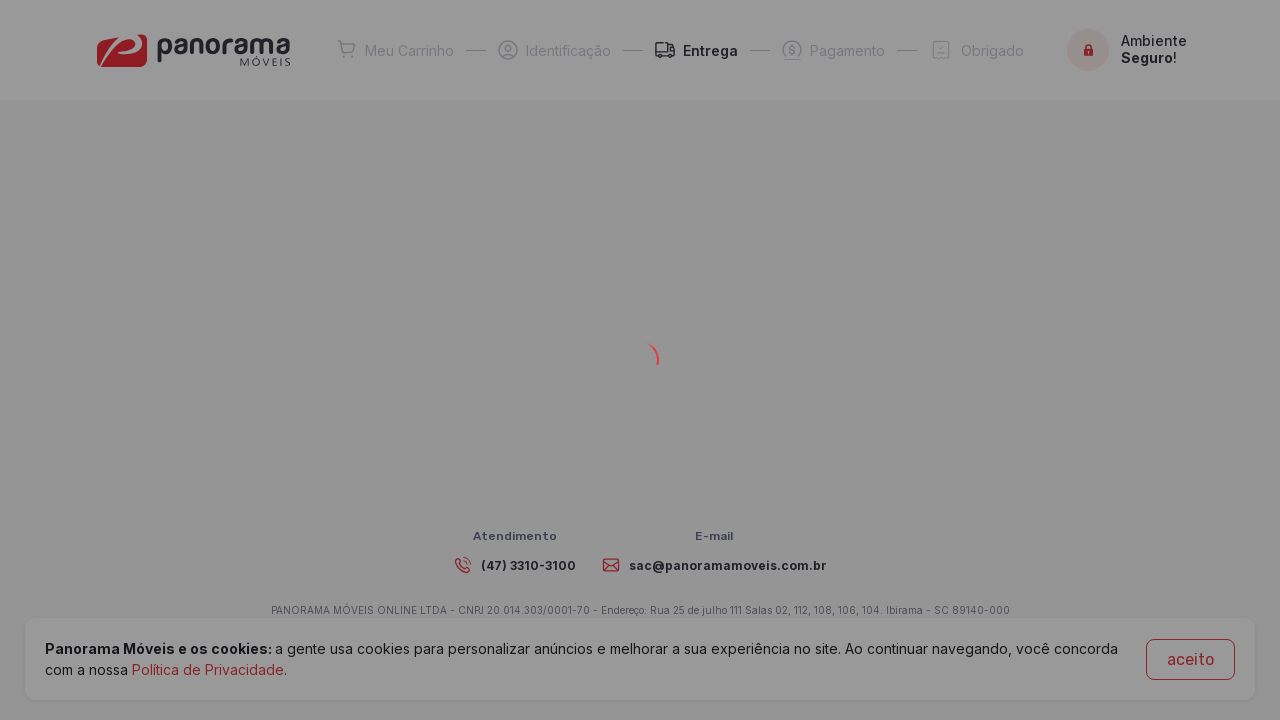

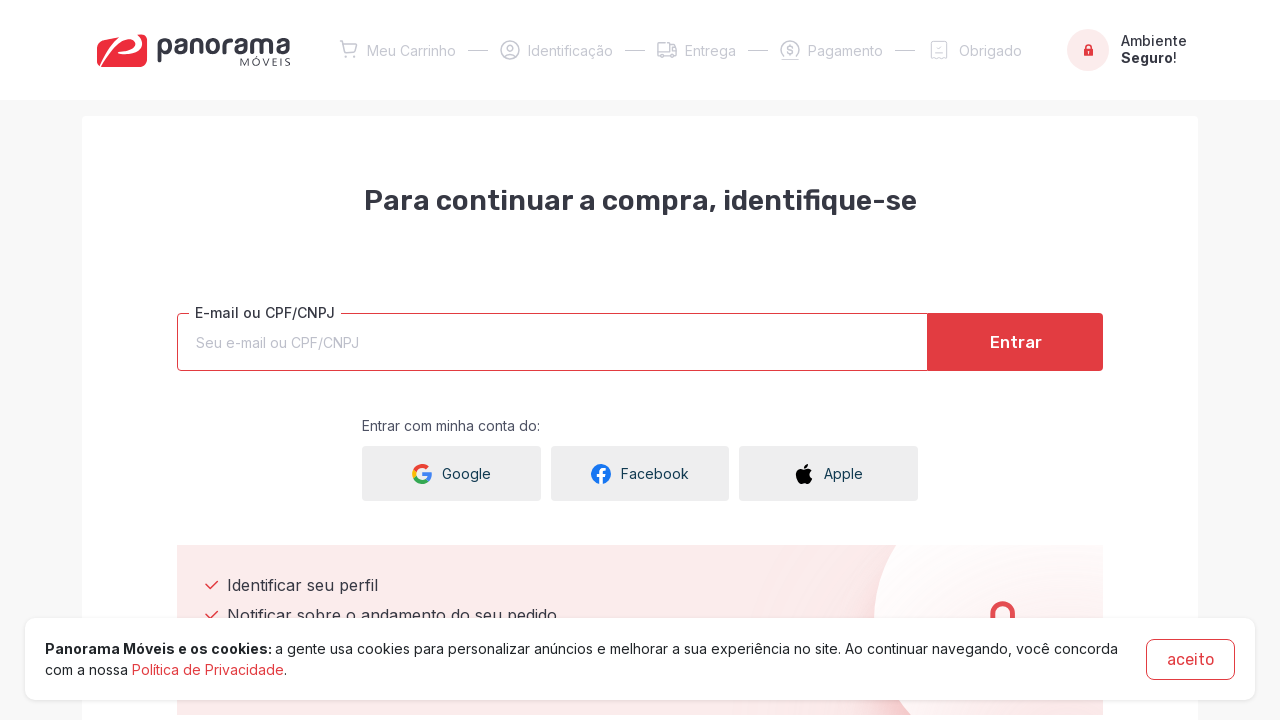